Navigates to OrangeHRM demo site and clicks on the "OrangeHRM, Inc" link in the page footer/header area.

Starting URL: https://opensource-demo.orangehrmlive.com/

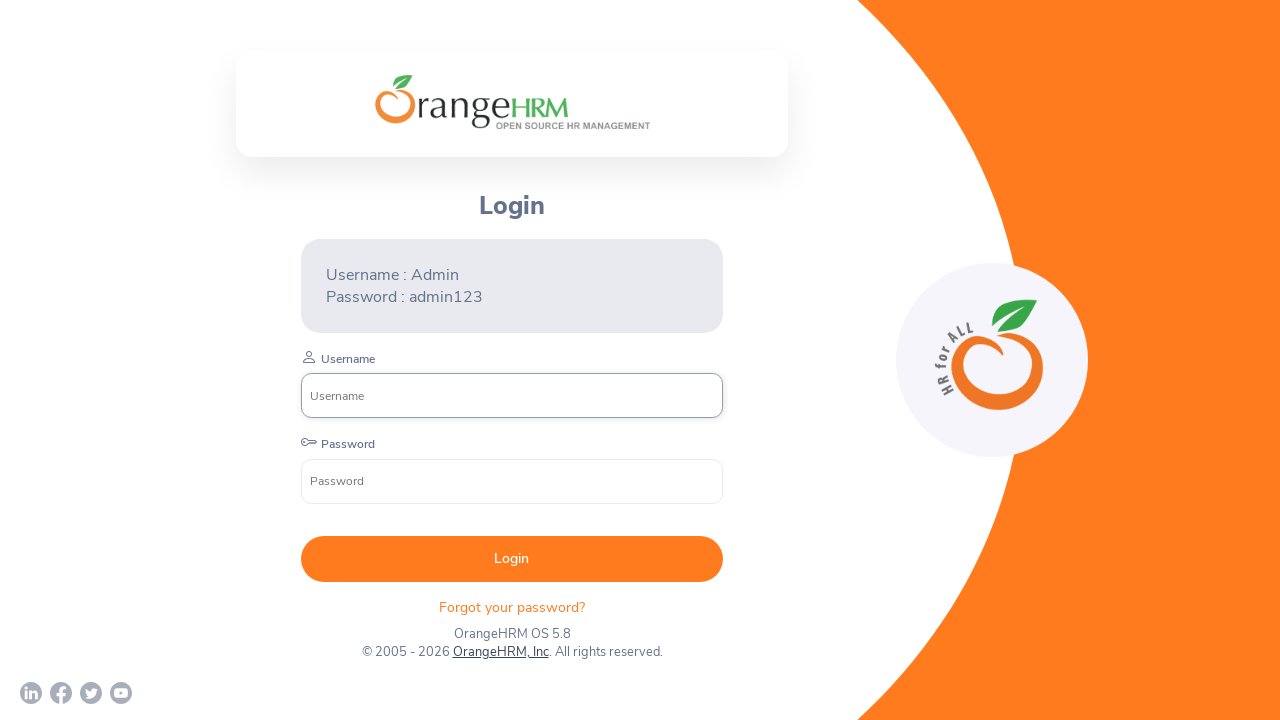

Navigated to OrangeHRM demo site
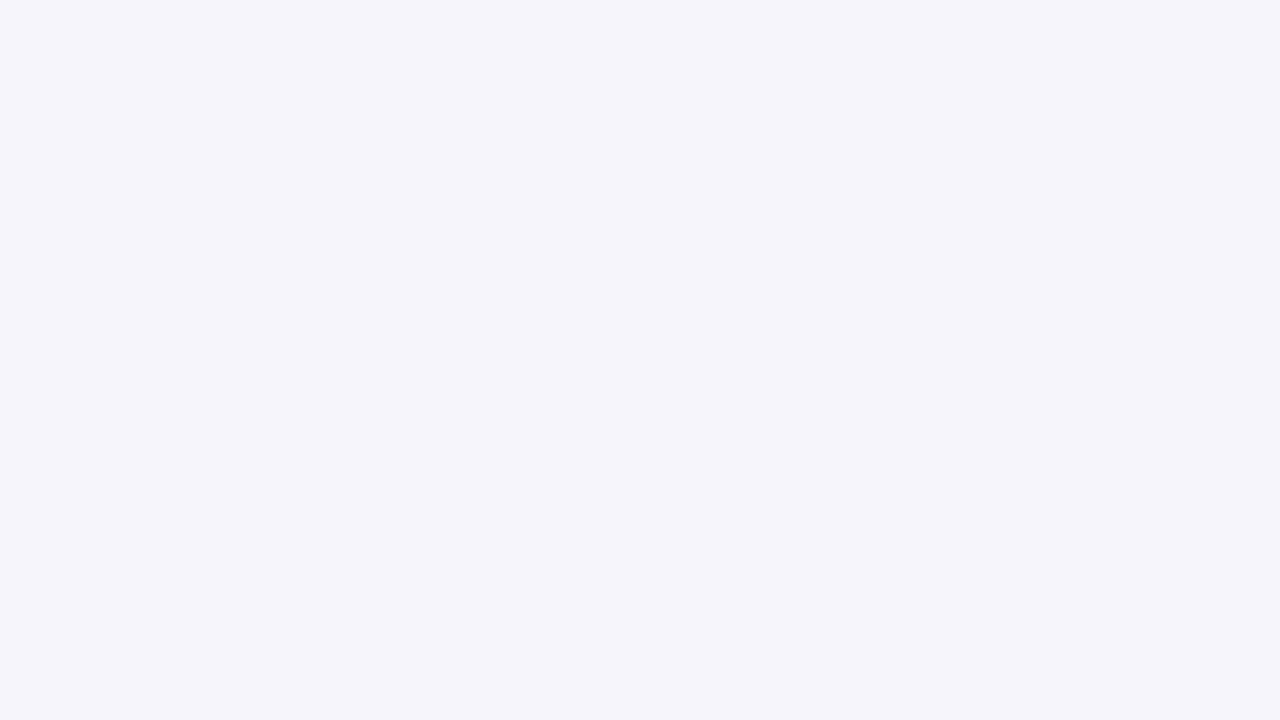

Clicked on the OrangeHRM, Inc link in footer/header area at (500, 652) on text=OrangeHRM, Inc
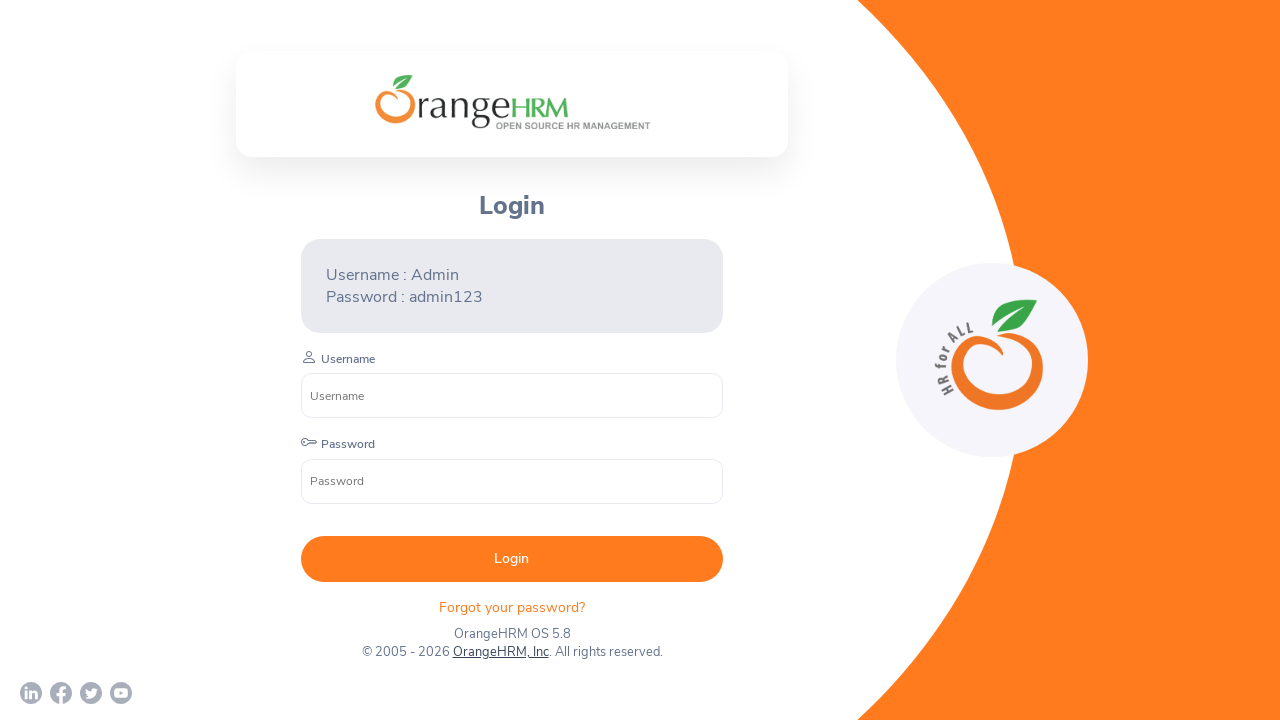

Page navigation completed and network idle
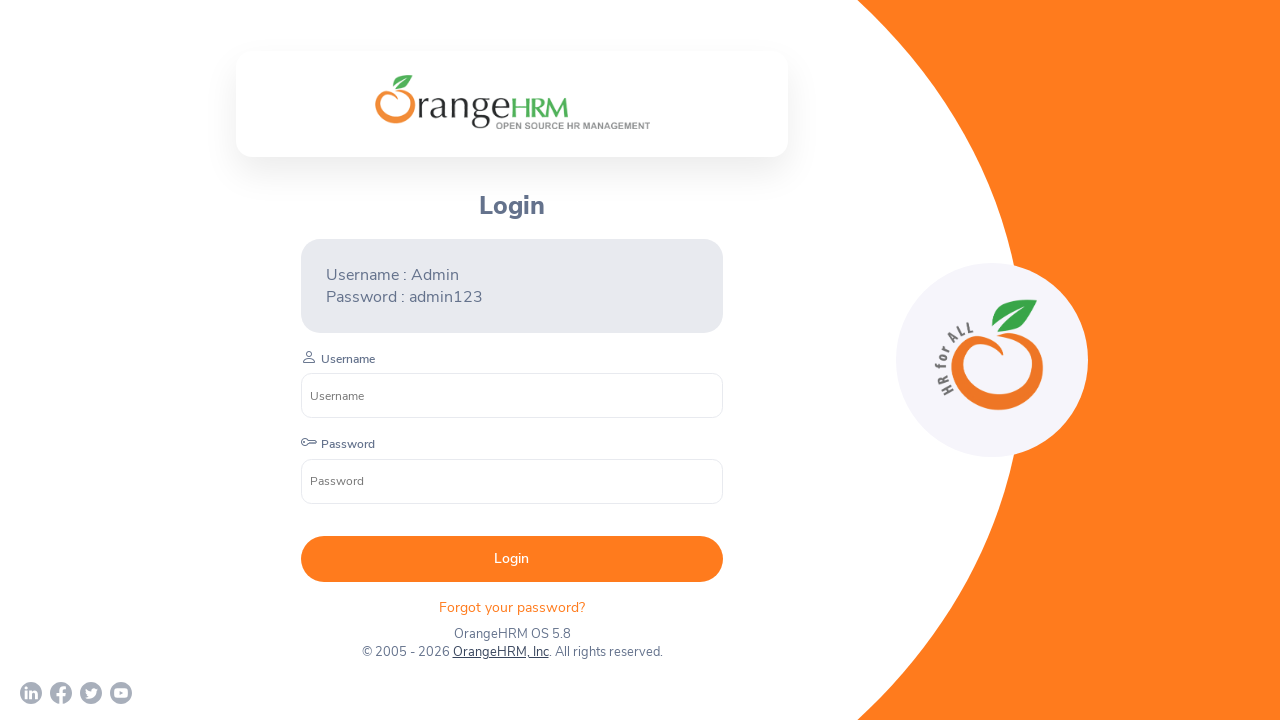

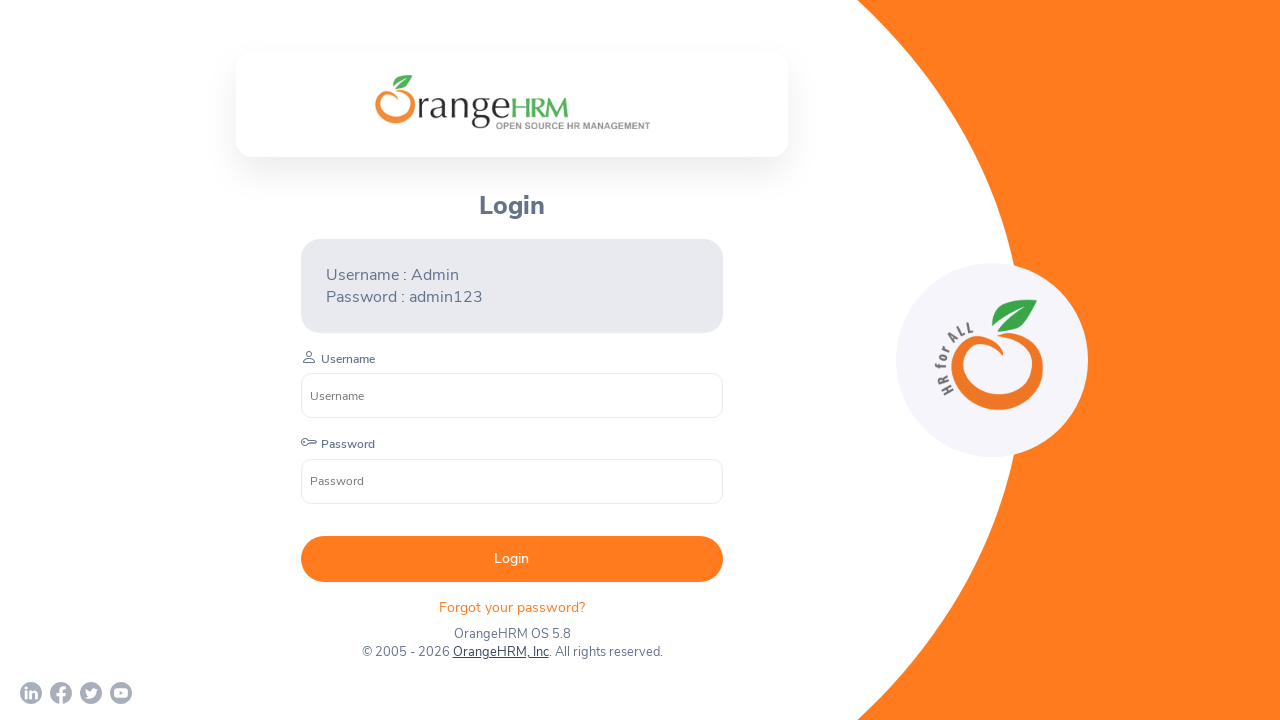